Tests explicit wait functionality by waiting for a price element to show $100, then clicking a book button, calculating a math answer based on a displayed value, filling in the answer, and submitting the form.

Starting URL: http://suninjuly.github.io/explicit_wait2.html

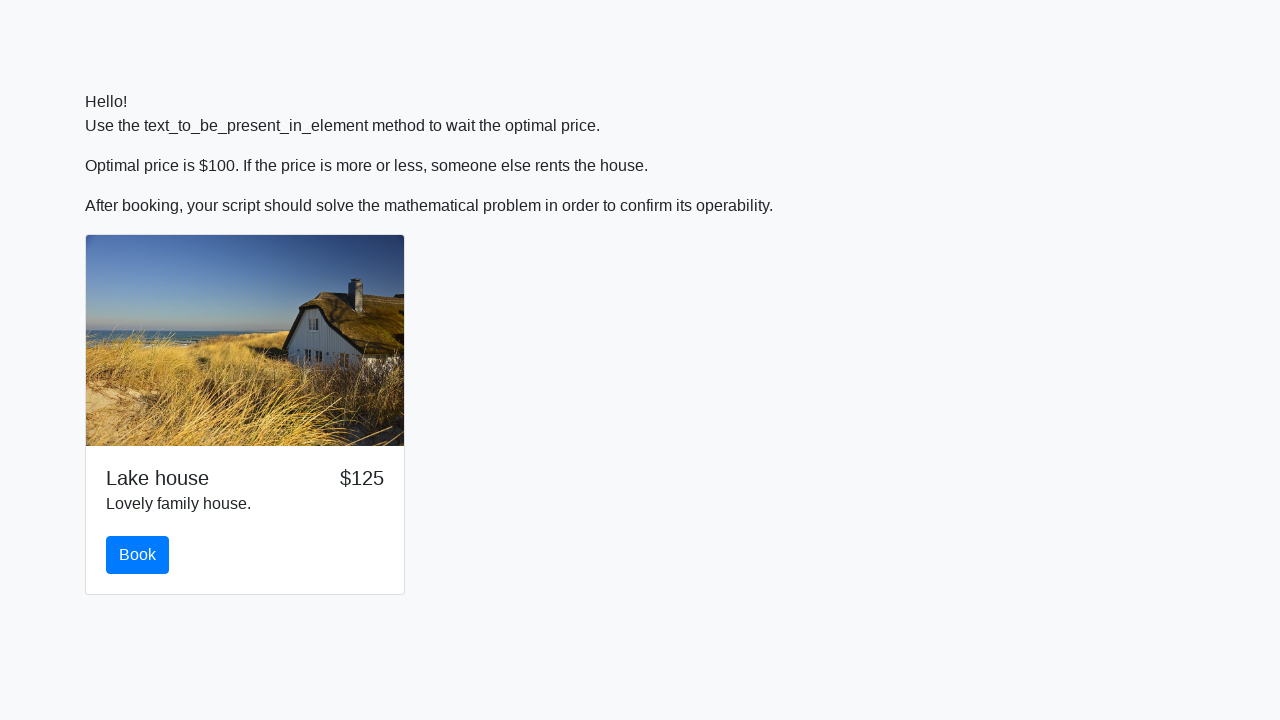

Waited for price element to display $100
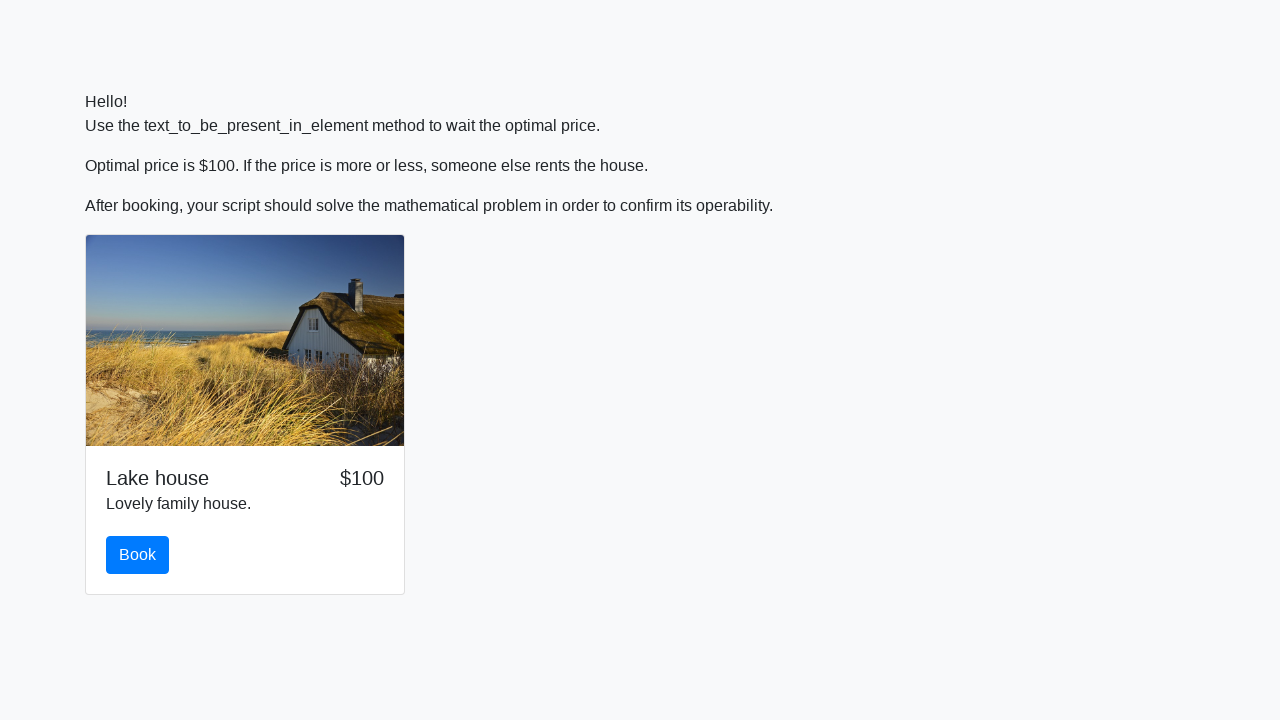

Clicked the book button at (138, 555) on #book
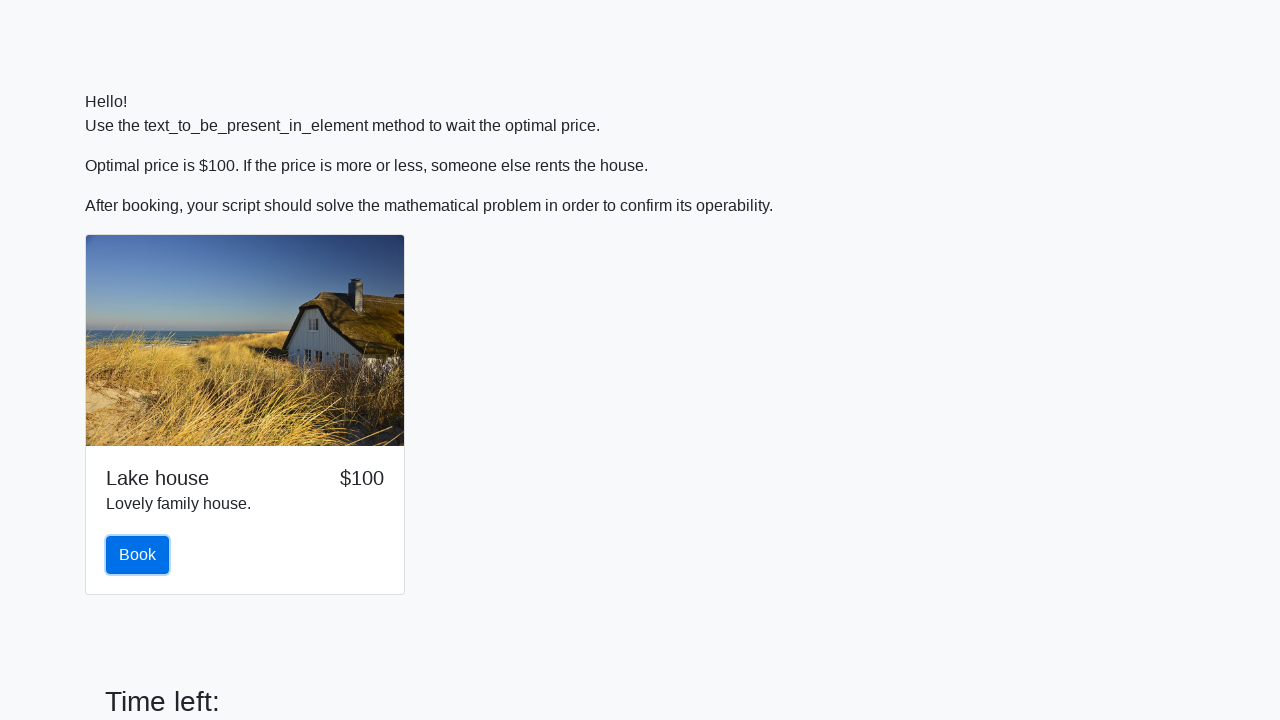

Retrieved input value: 852
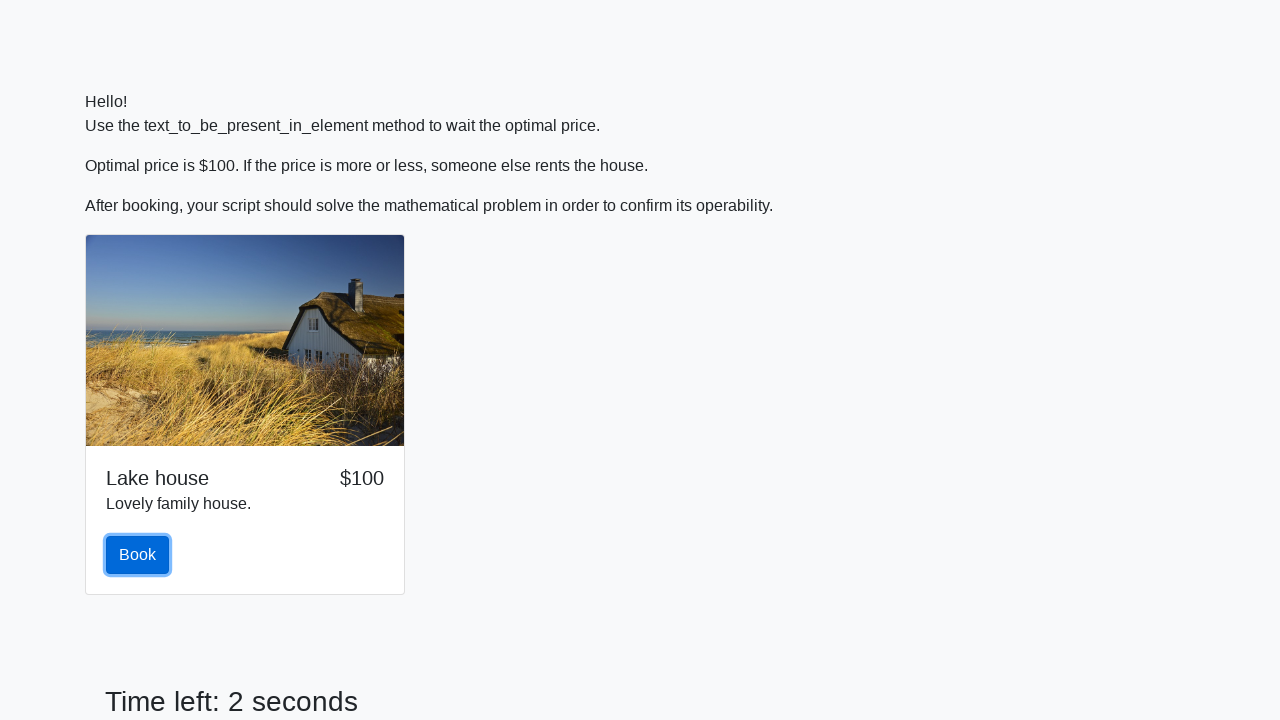

Calculated math answer: 1.9536126035756918
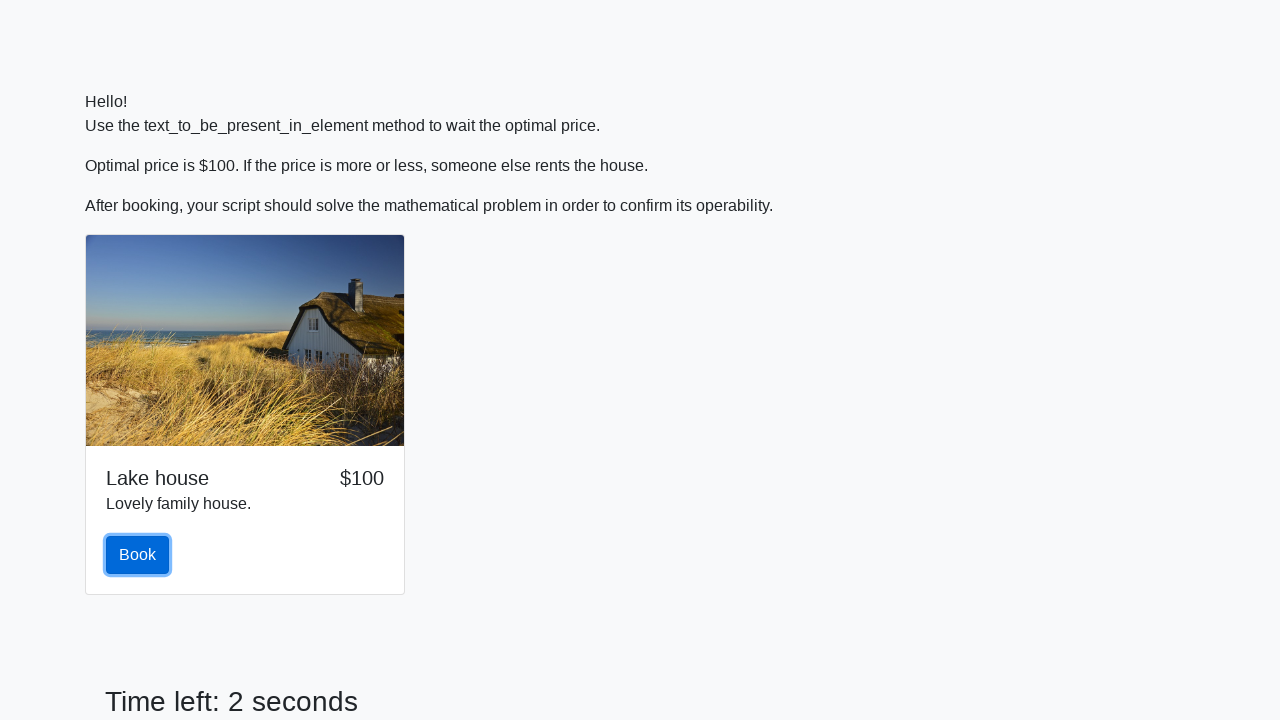

Filled answer field with calculated value 1.9536126035756918 on #answer
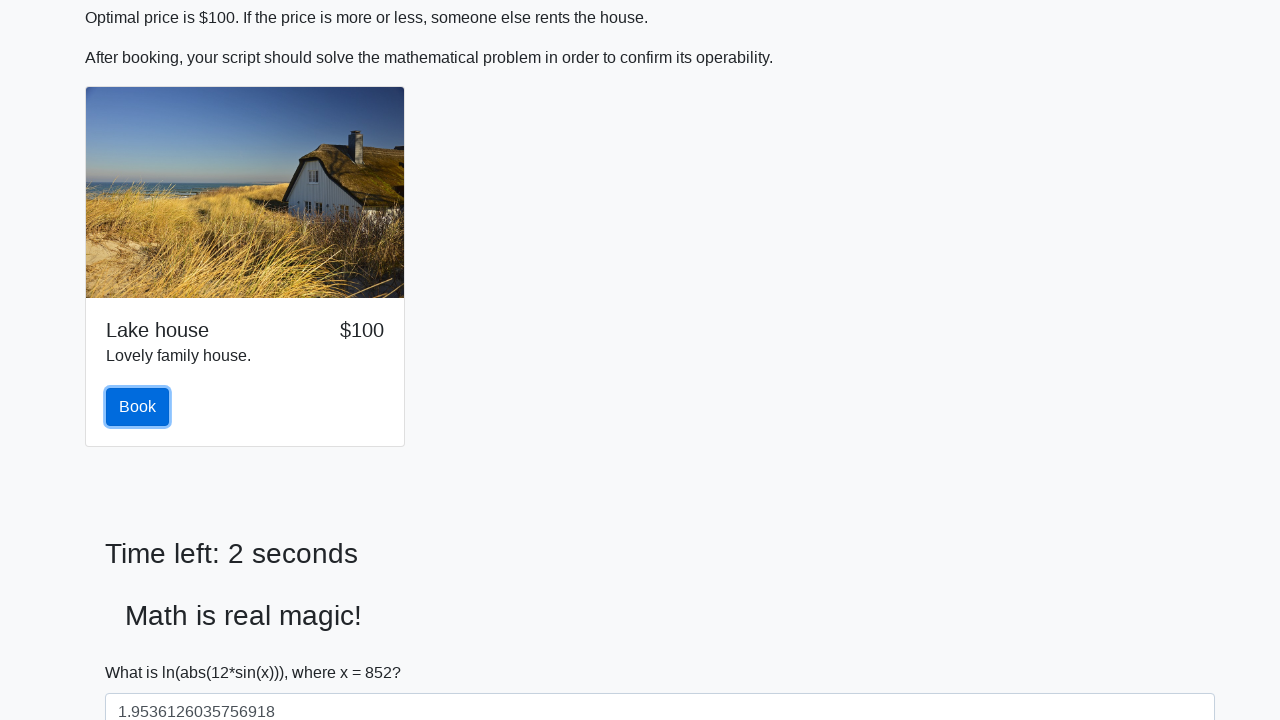

Solve button became visible
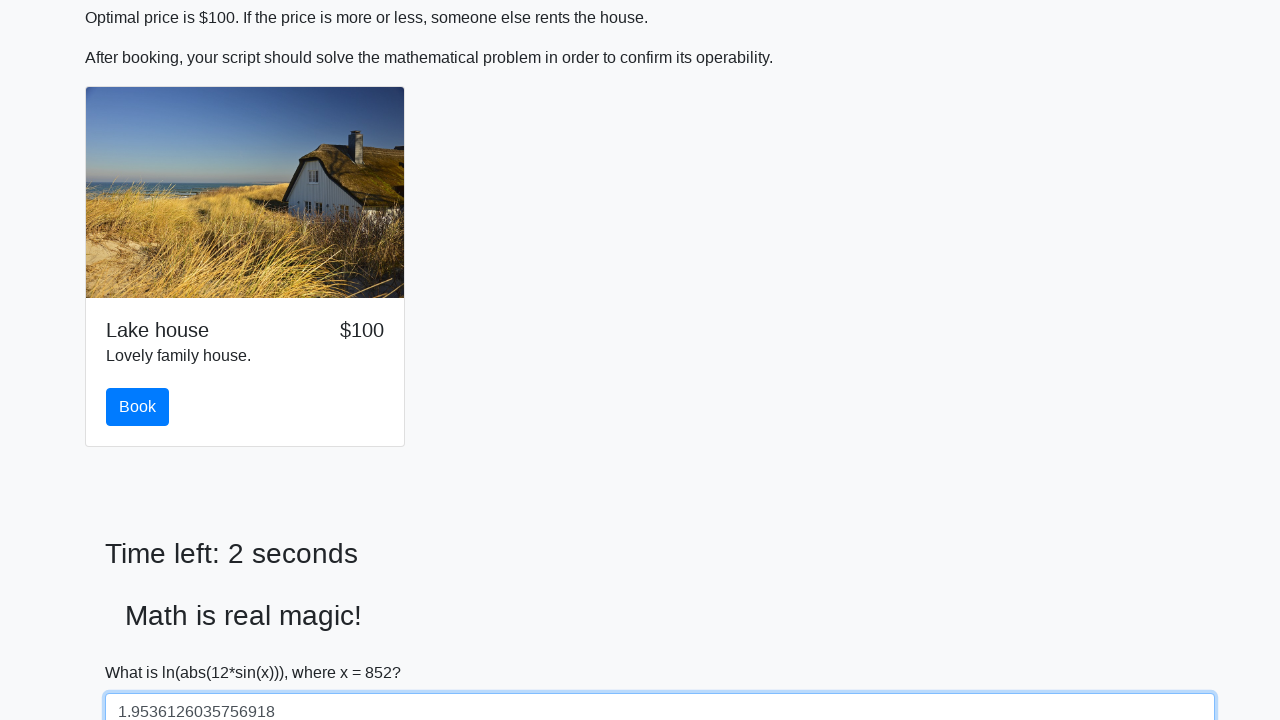

Clicked the solve button at (143, 651) on #solve
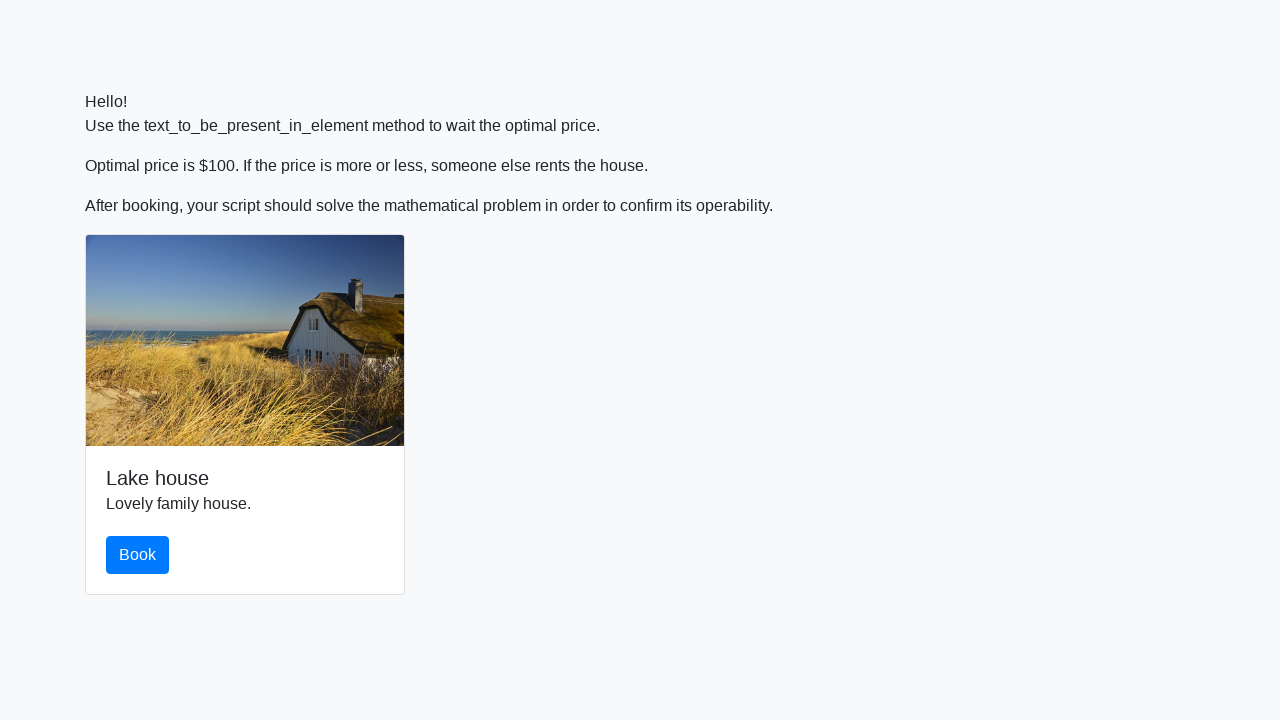

Set up alert dialog handler to accept alerts
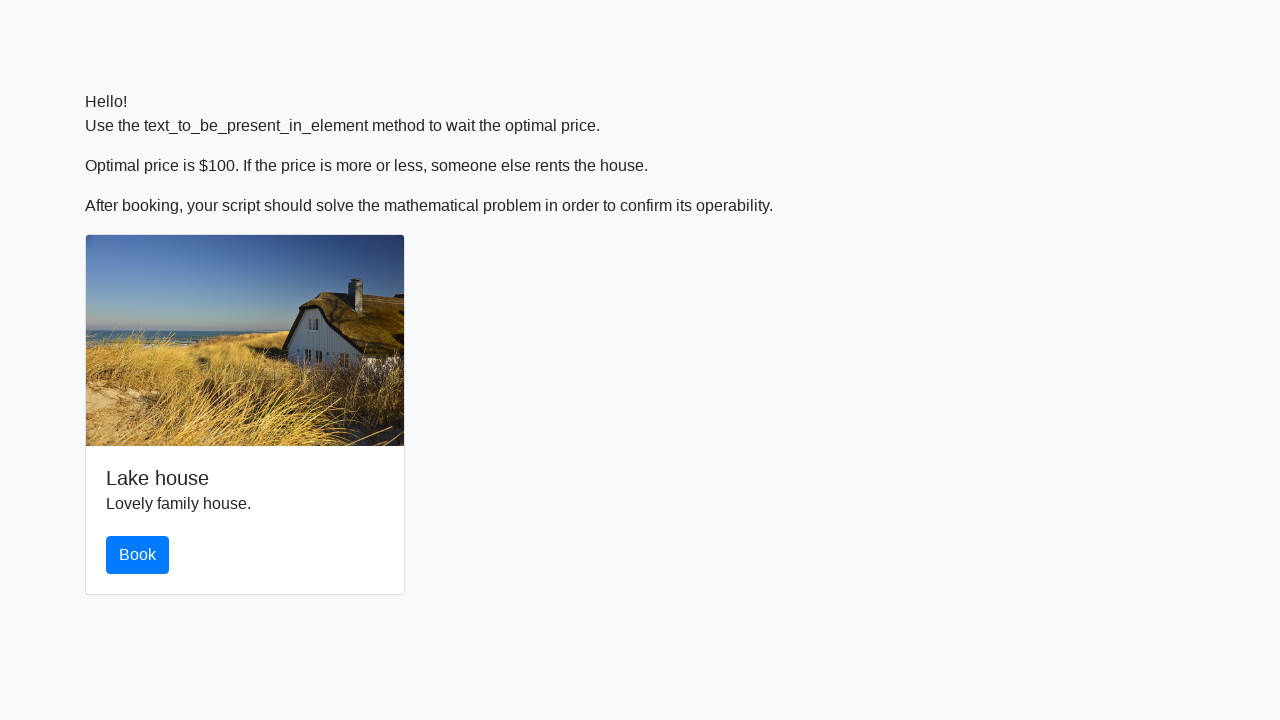

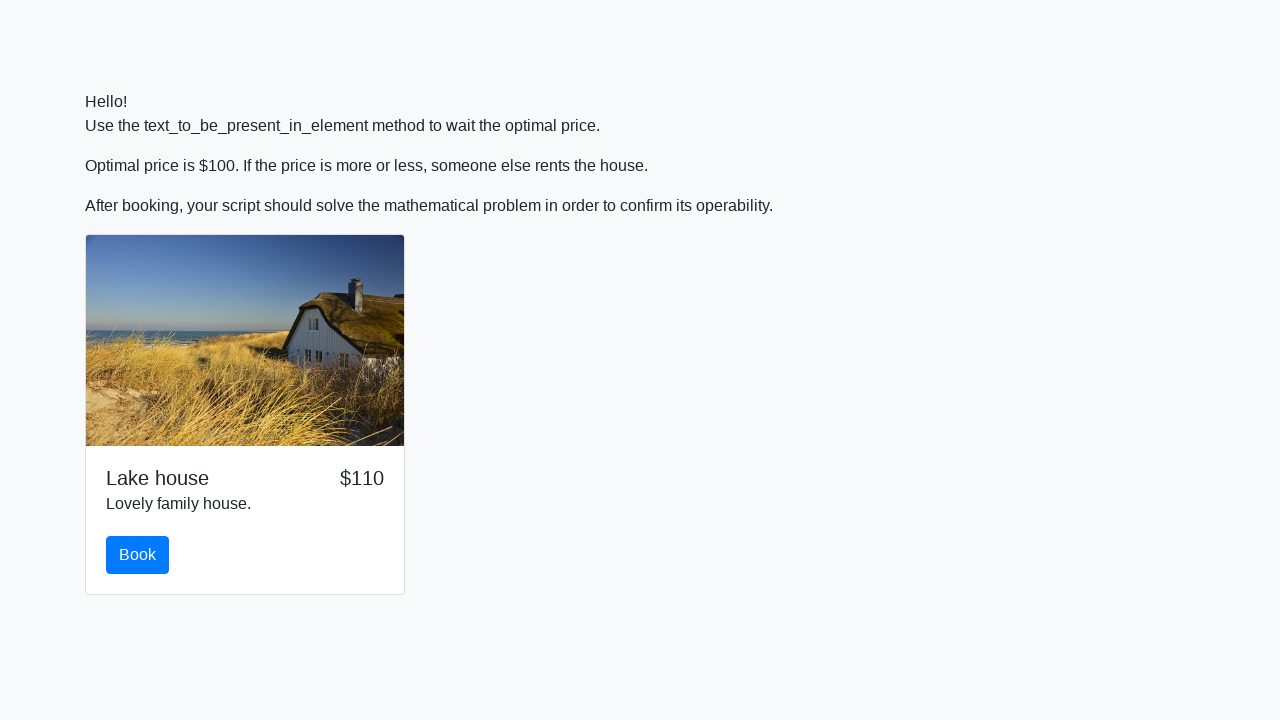